Tests JavaScript confirm dialog by clicking a button that triggers a confirm dialog, dismissing it with Cancel, and verifying the result message.

Starting URL: https://the-internet.herokuapp.com/javascript_alerts

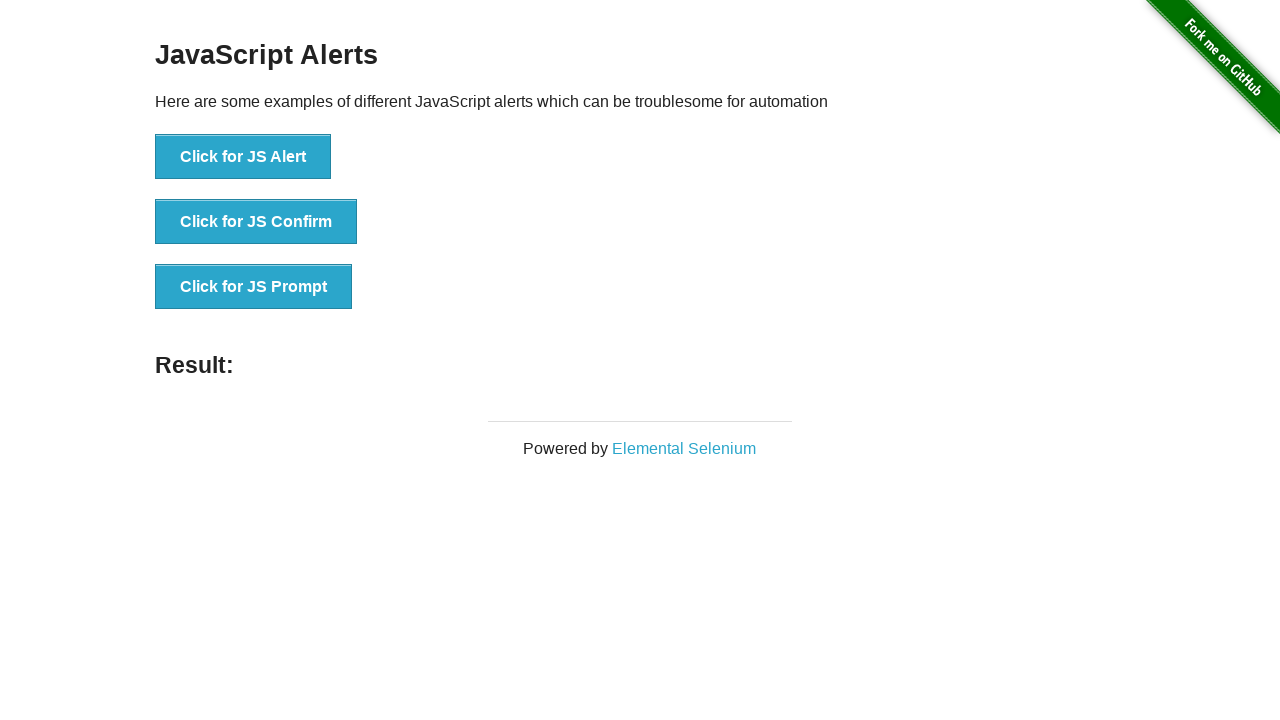

Set up dialog handler to dismiss confirm dialogs
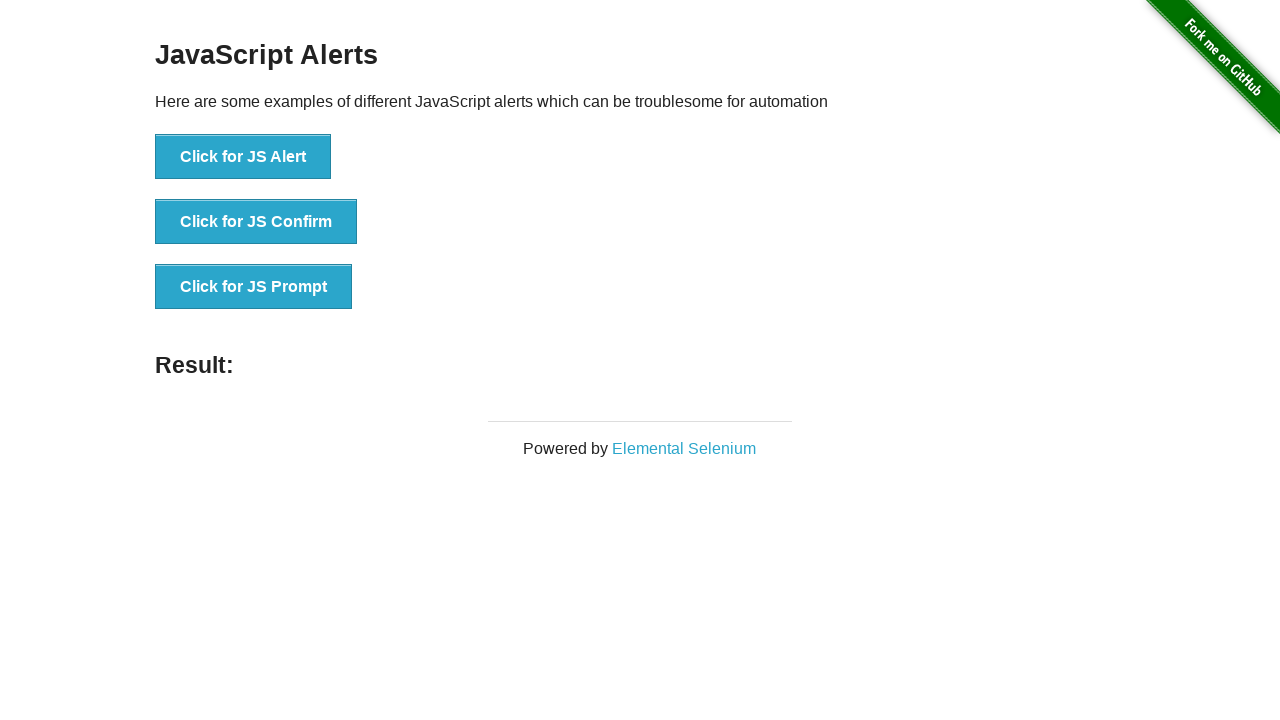

Clicked button to trigger JS Confirm dialog at (256, 222) on text=Click for JS Confirm
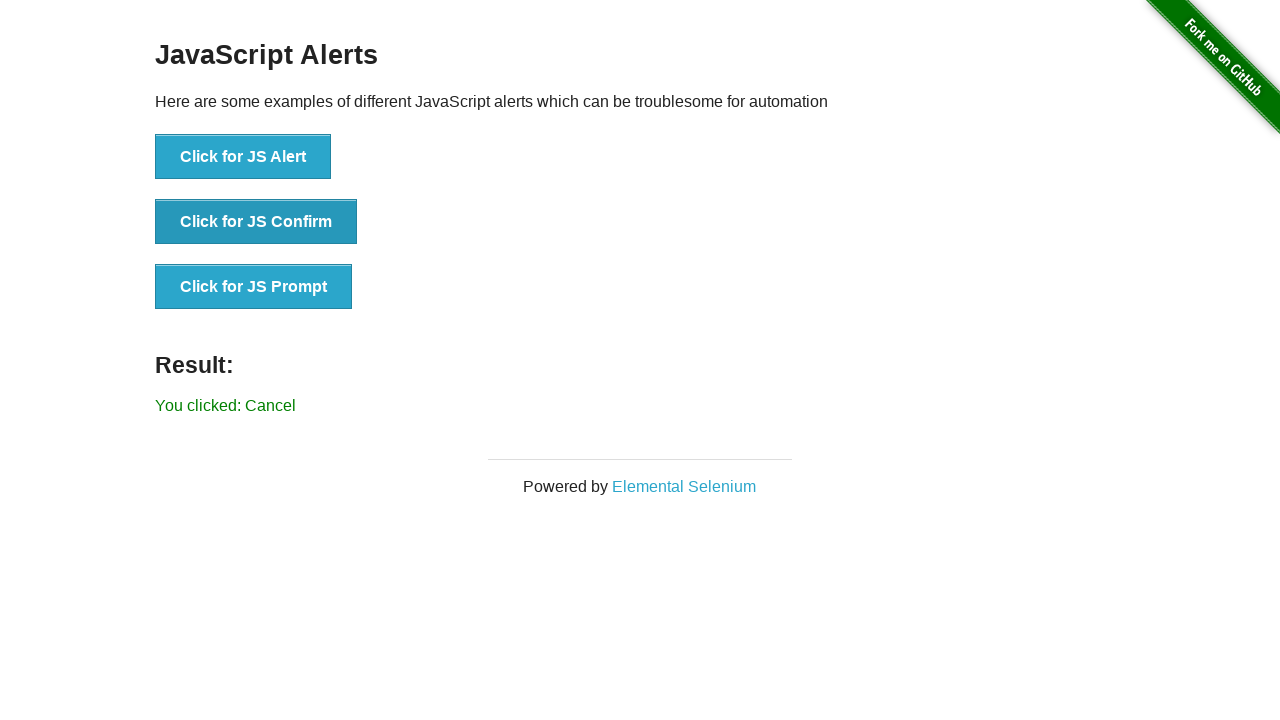

Verified result message shows 'You clicked: Cancel'
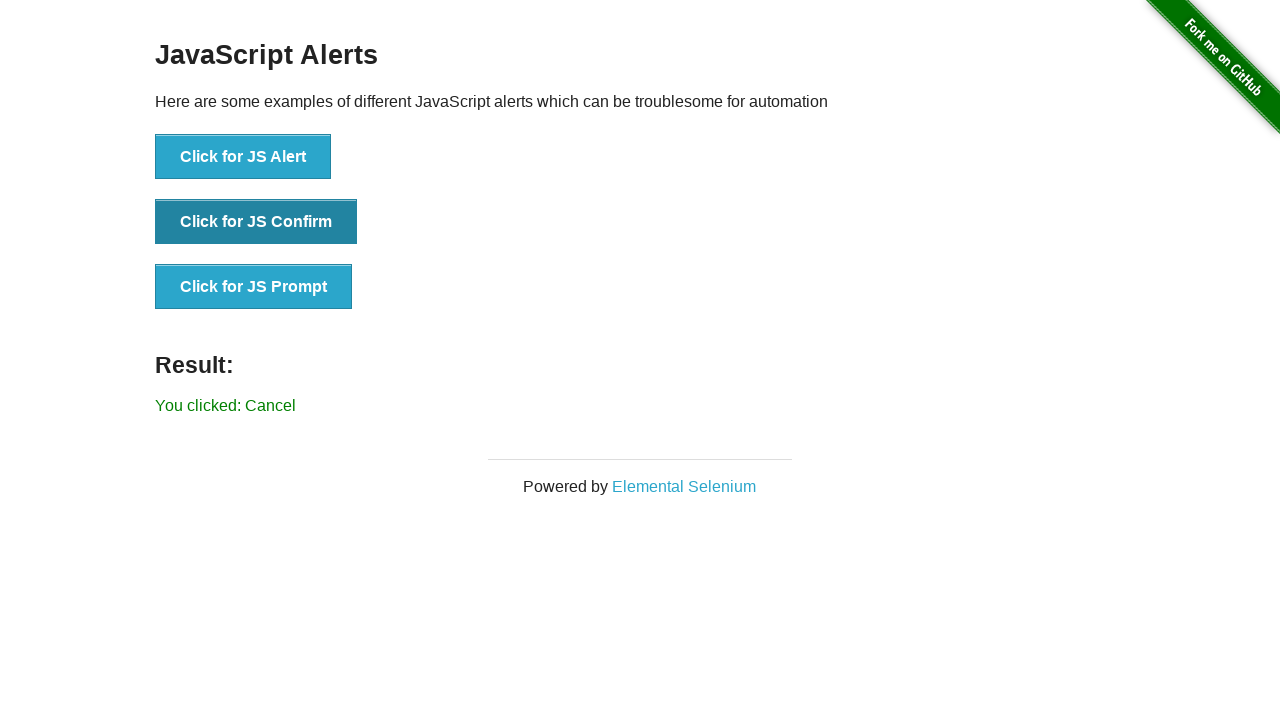

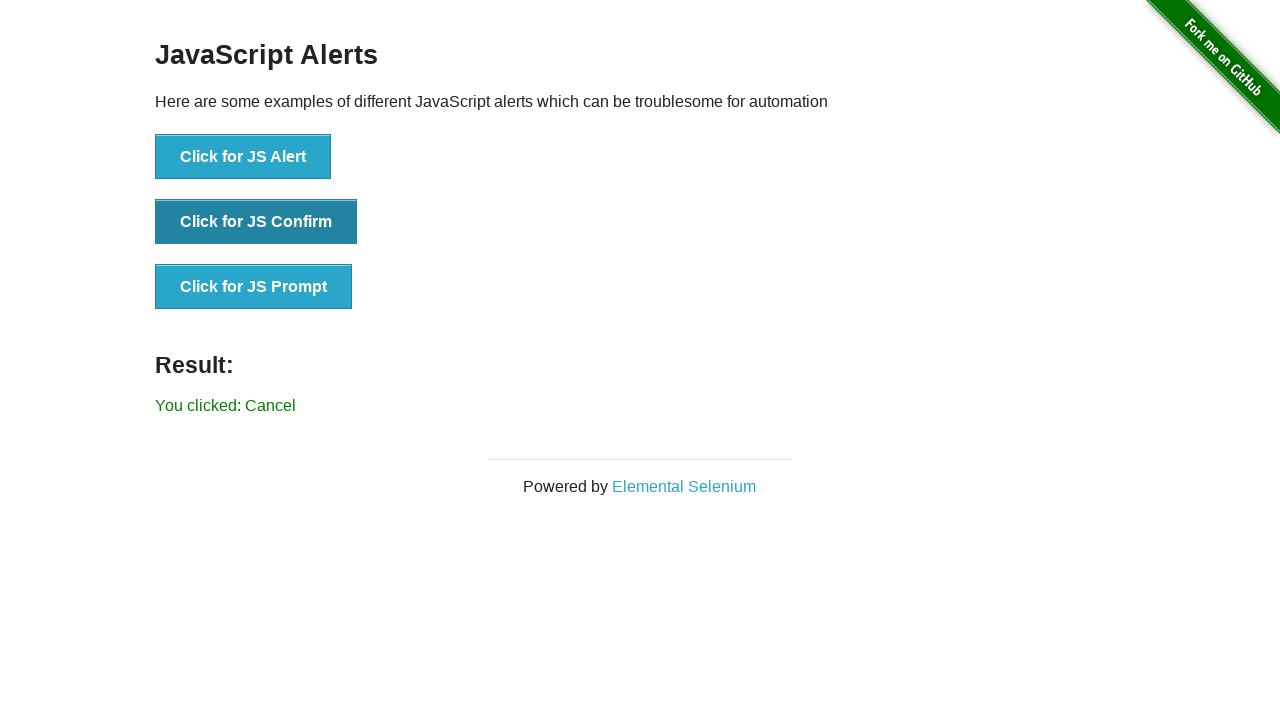